Tests radio button selection by clicking through three radio buttons and verifying each is selected

Starting URL: http://www.qaclickacademy.com/practice.php

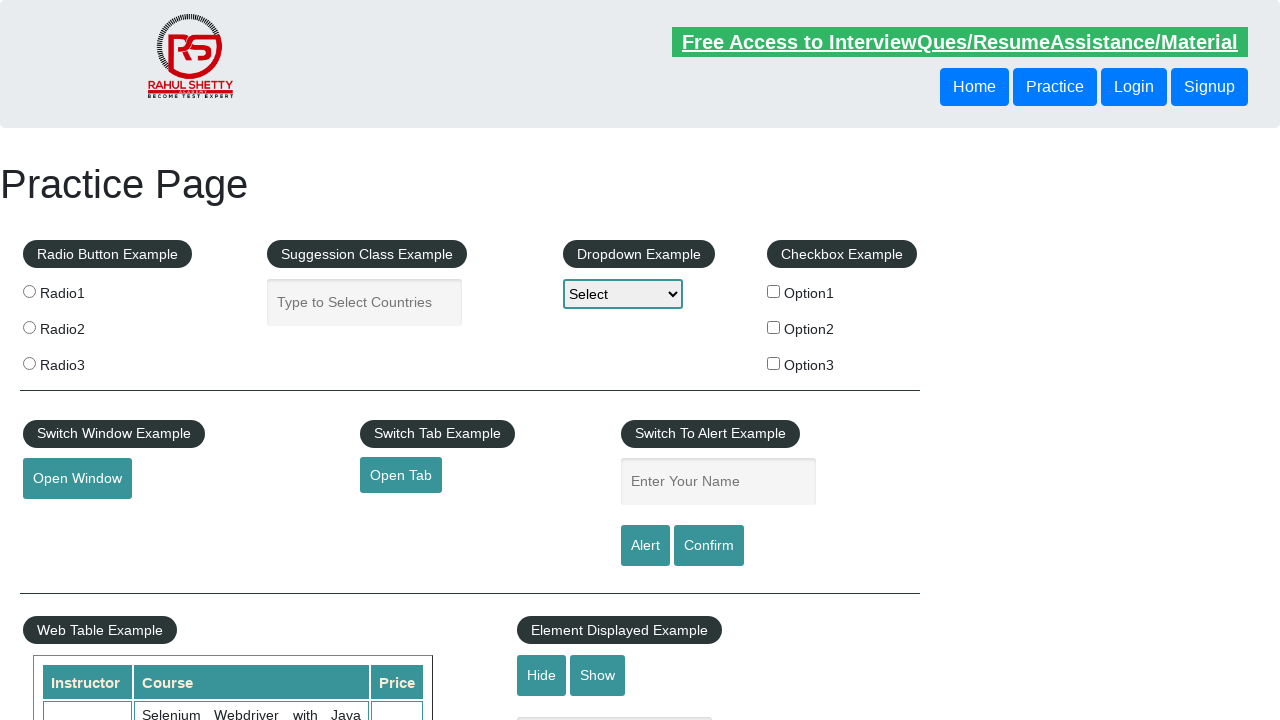

Clicked first radio button (radio1) at (29, 291) on input[value='radio1']
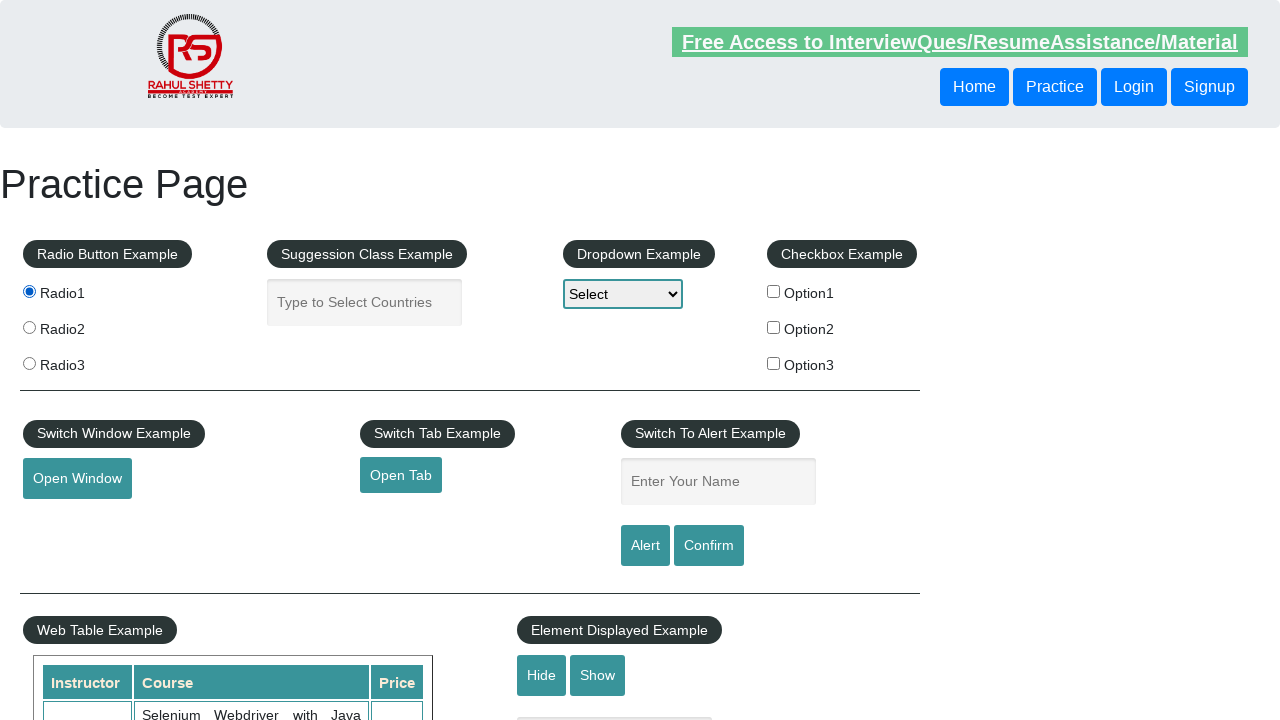

Clicked second radio button (radio2) at (29, 327) on input[value='radio2']
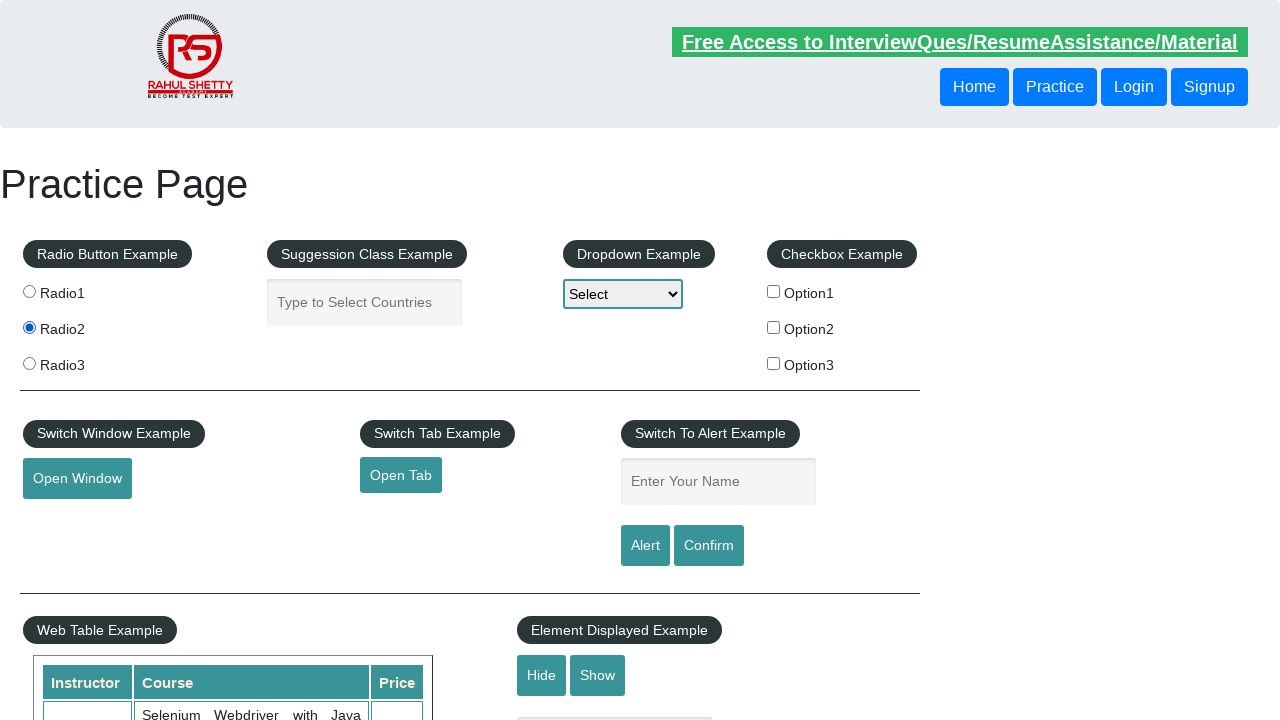

Clicked third radio button (radio3) at (29, 363) on input[value='radio3']
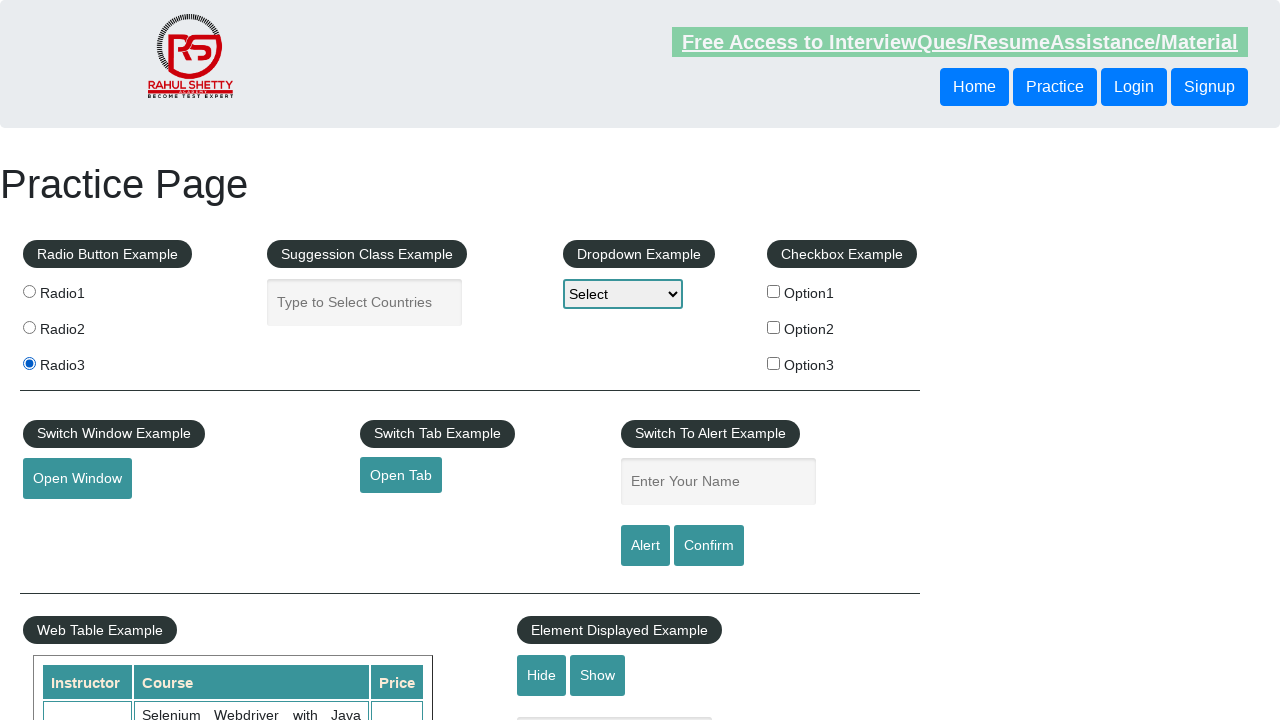

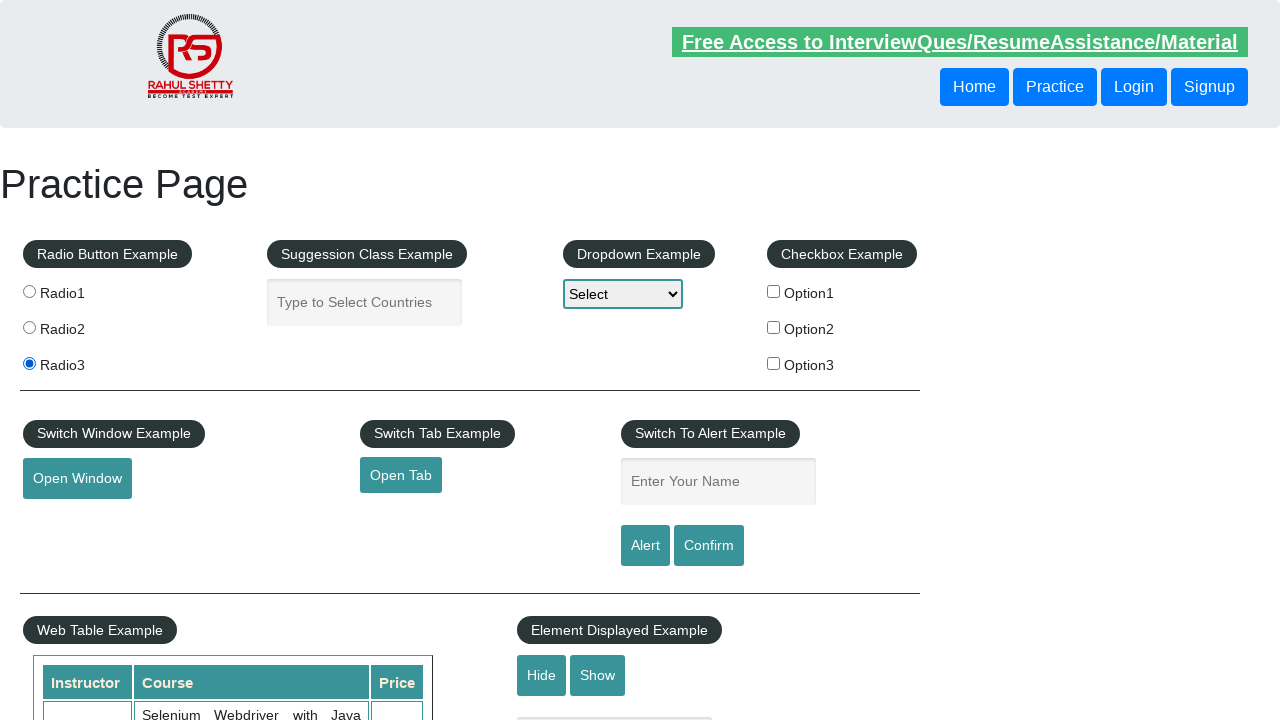